Tests dropdown selection using select tag with various selection methods including label, value, and index

Starting URL: https://practice.expandtesting.com/dropdown

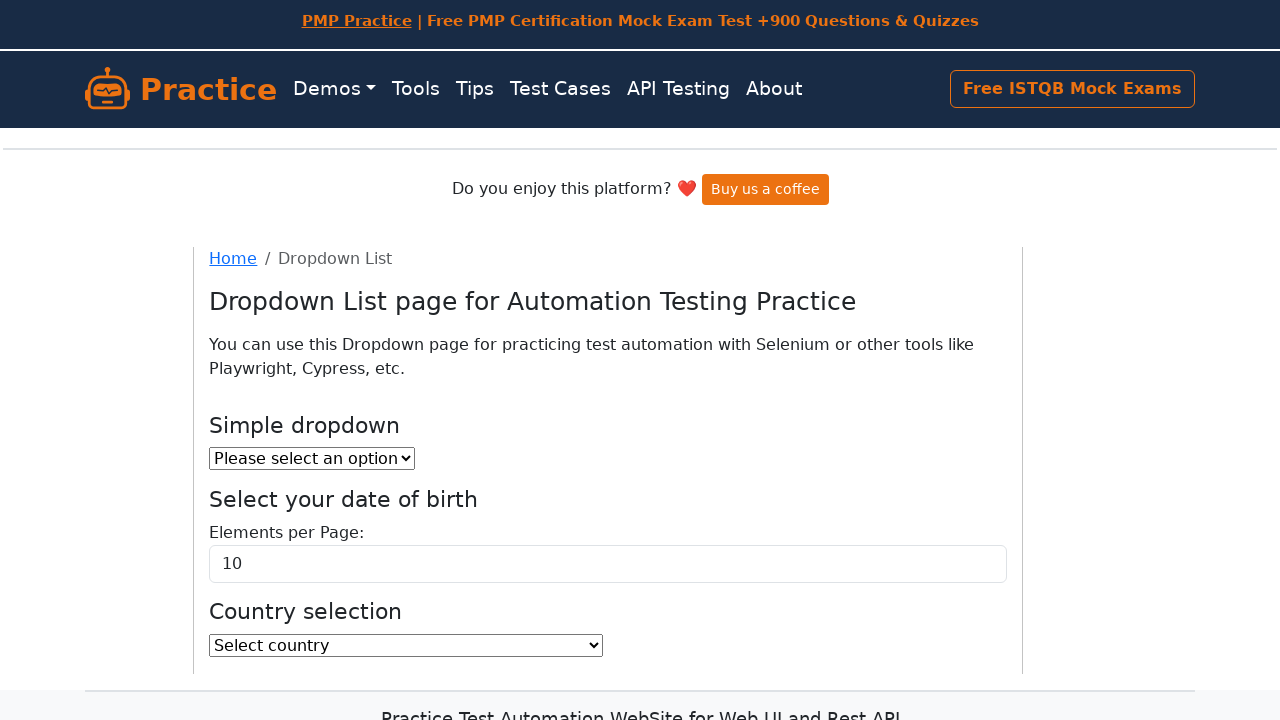

Selected 'Option 1' from first dropdown by label on select#dropdown
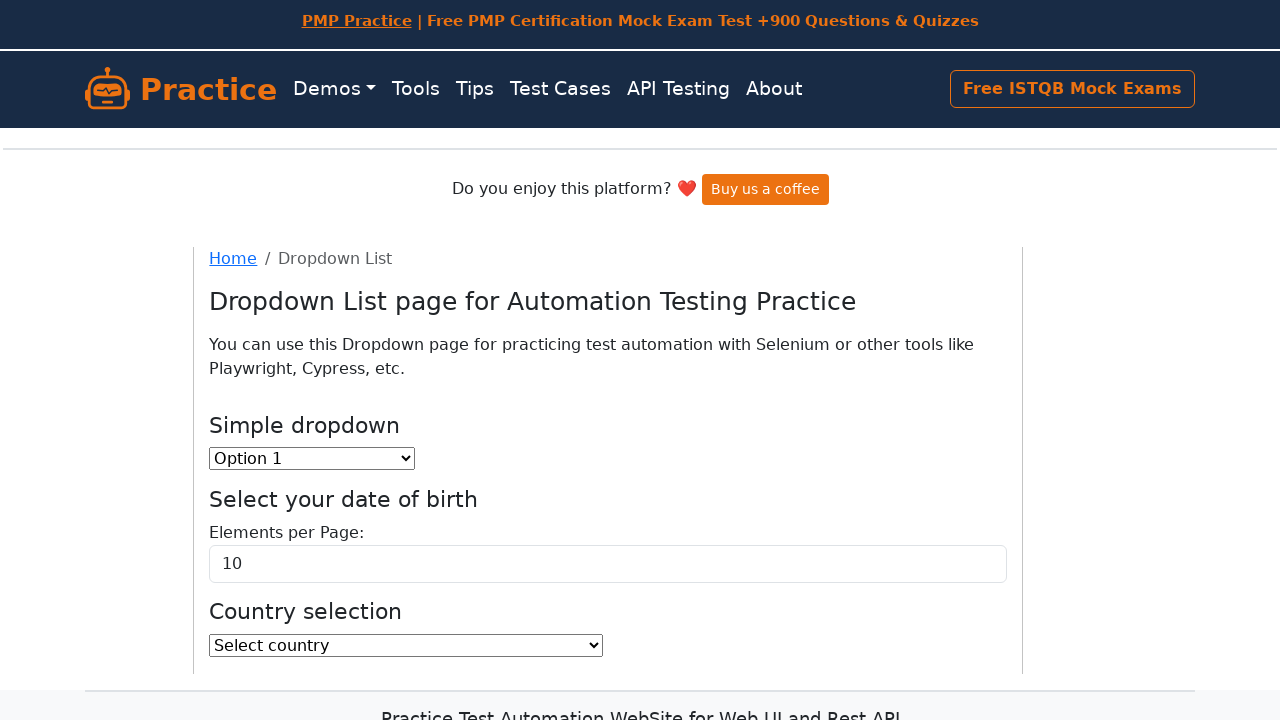

Selected 'Angola' from country dropdown by visible text on #country
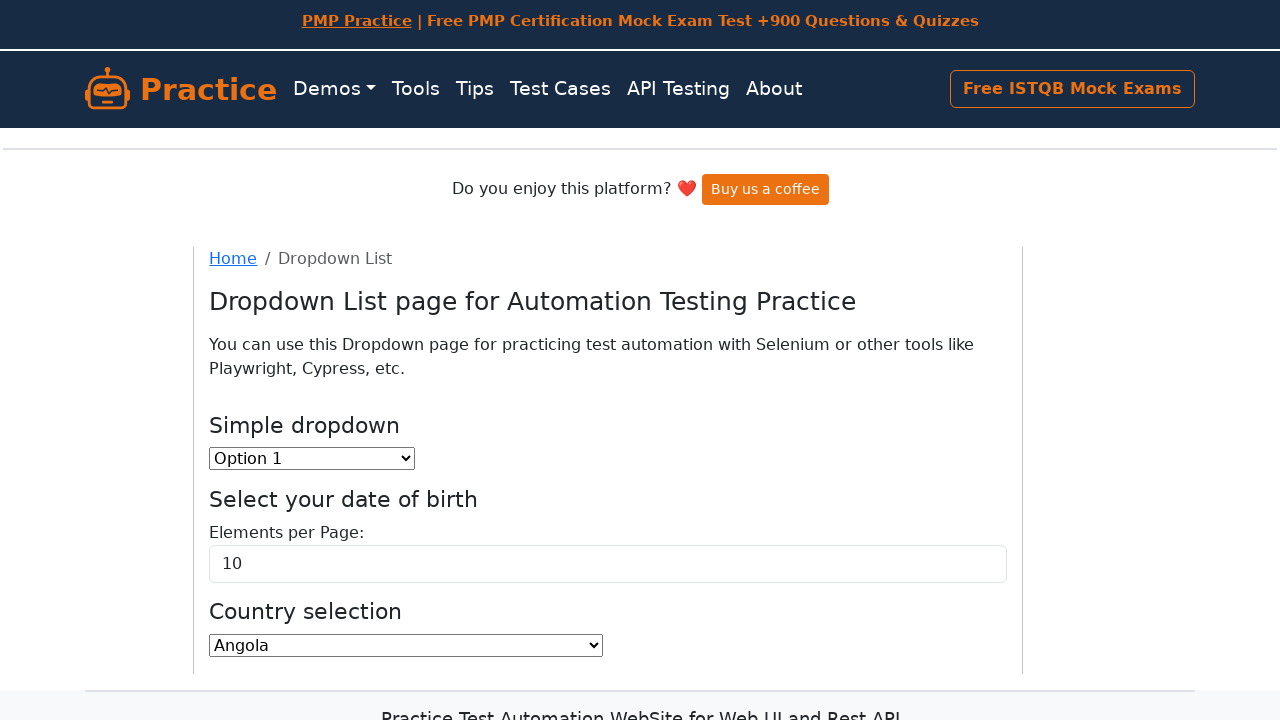

Selected country by value attribute 'AQ' on #country
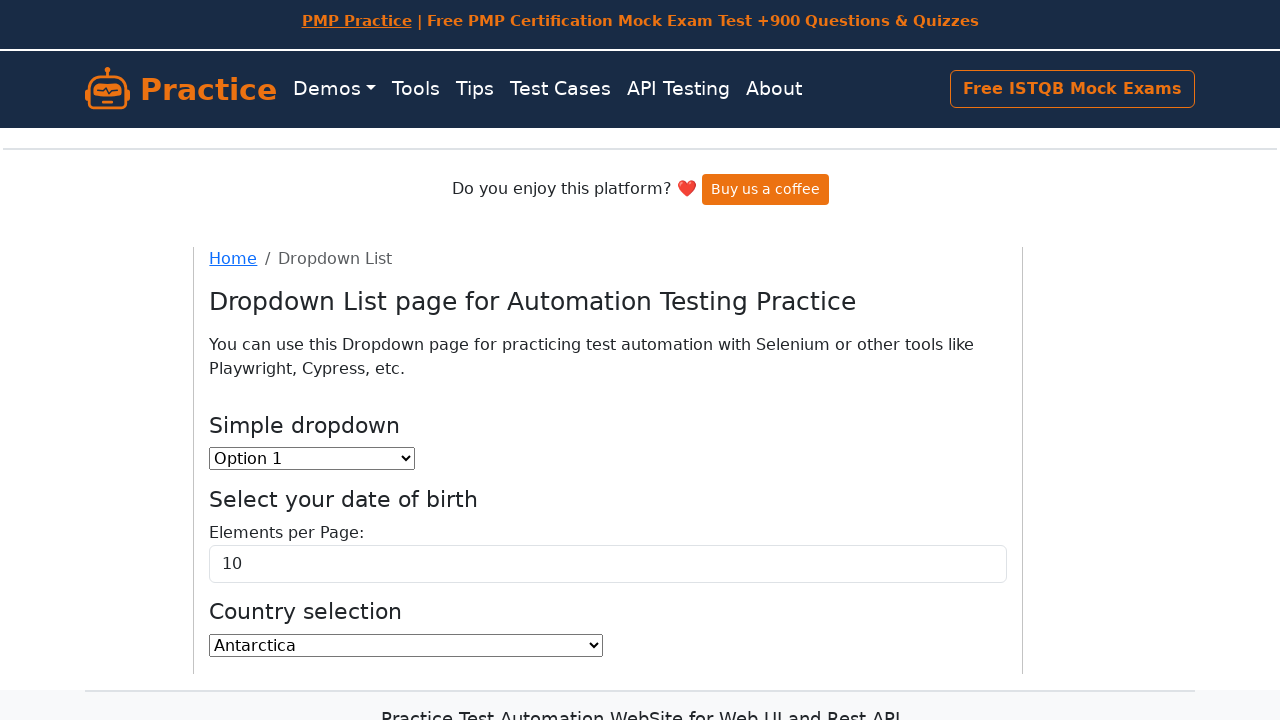

Selected 'United States' from country dropdown by label on #country
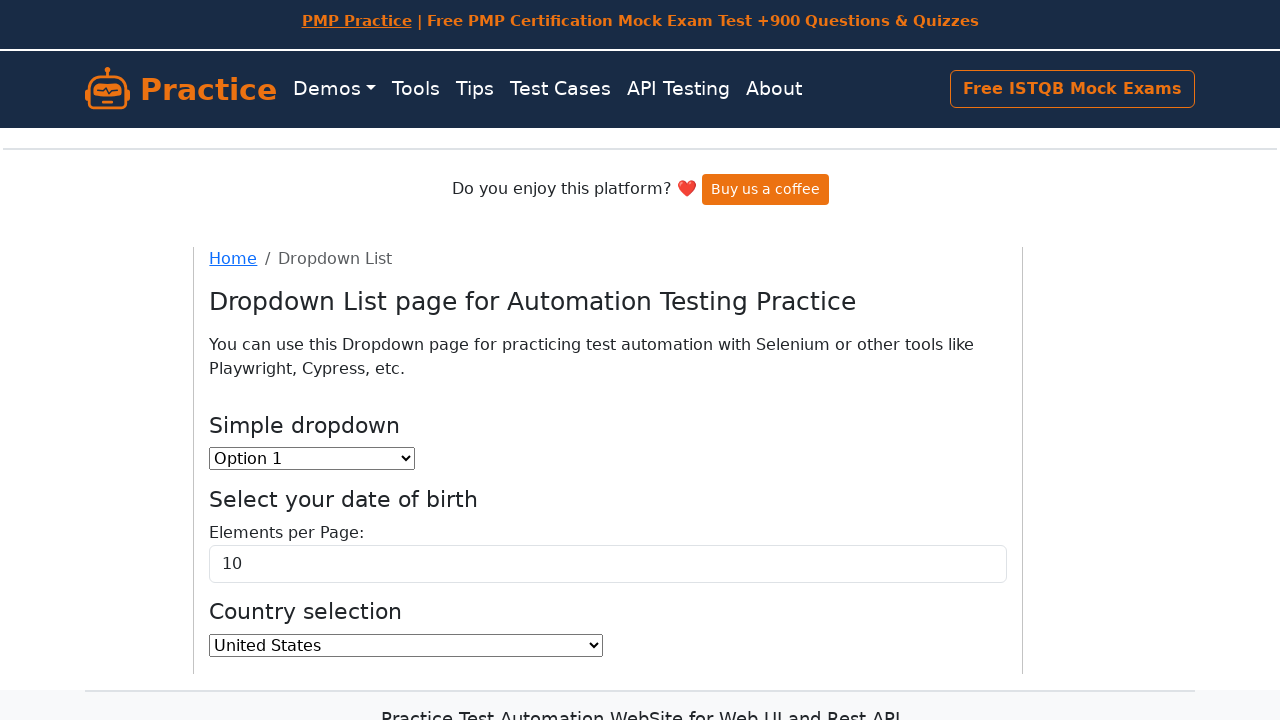

Selected country dropdown option at index 15 on #country
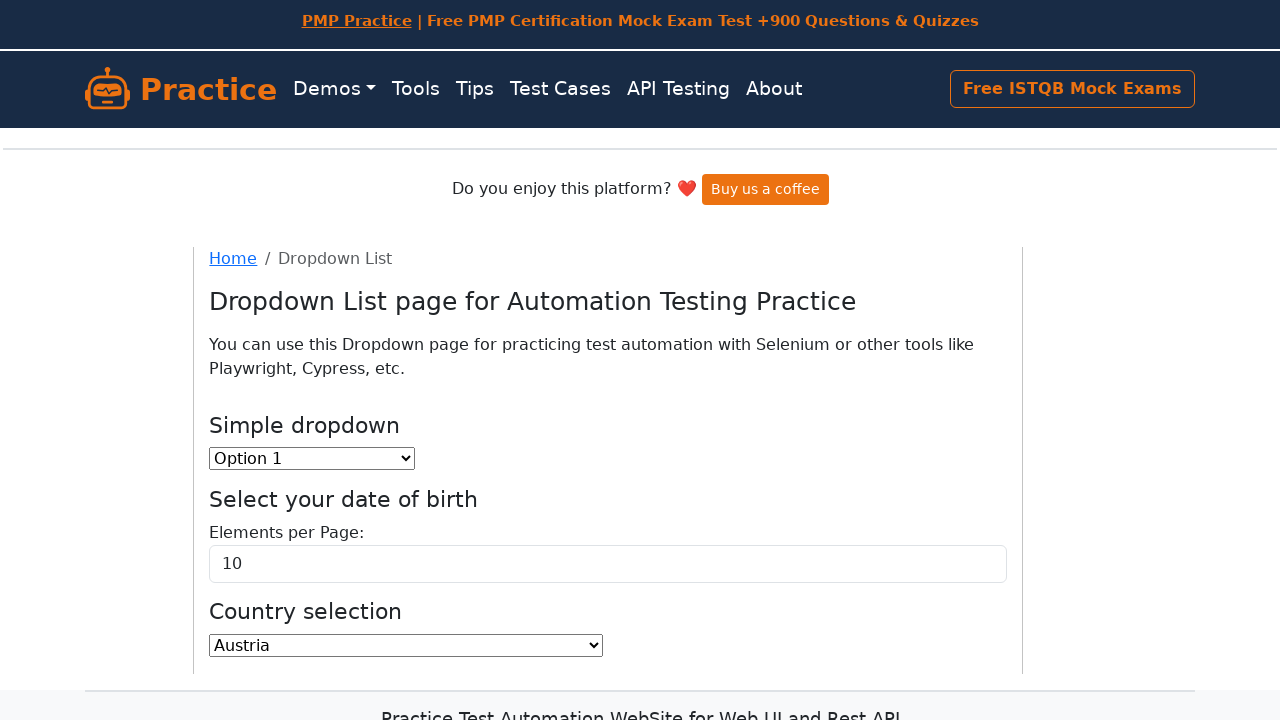

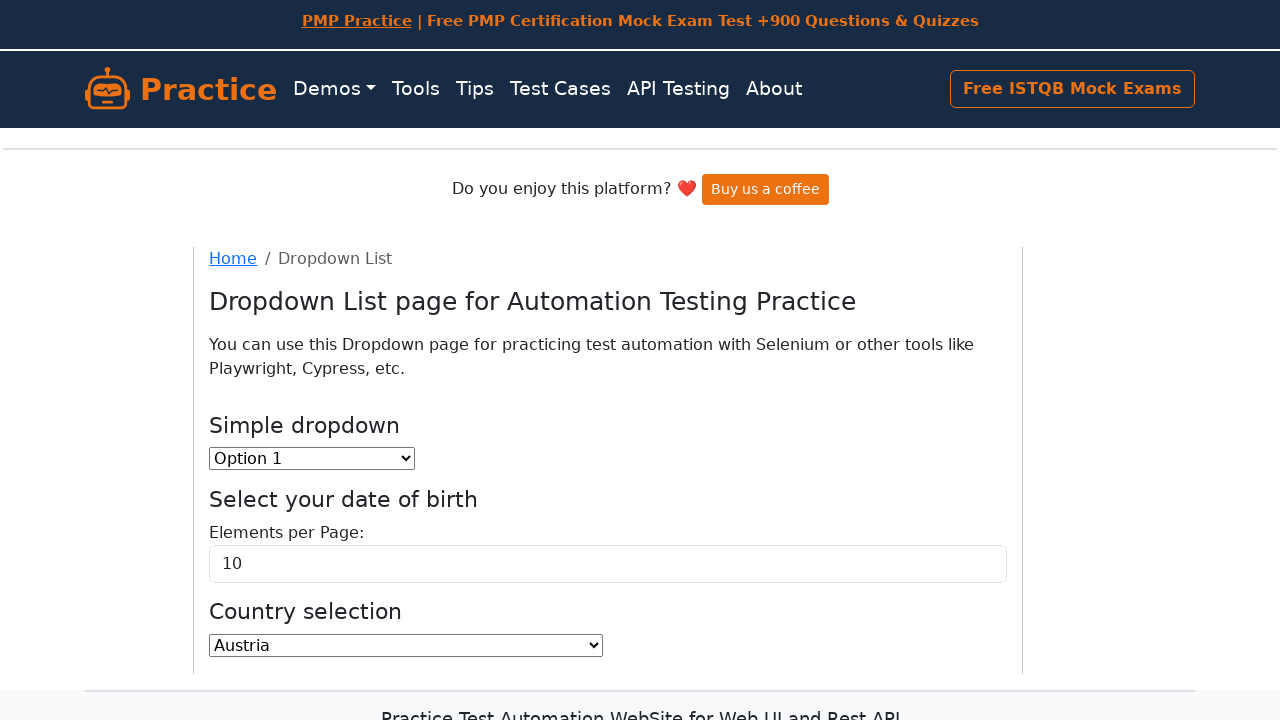